Tests mouse hover functionality by hovering over the company dropdown menu to reveal submenu items, then clicking on "Contact Us" link to navigate to the contact page.

Starting URL: https://www.vtiger.com/

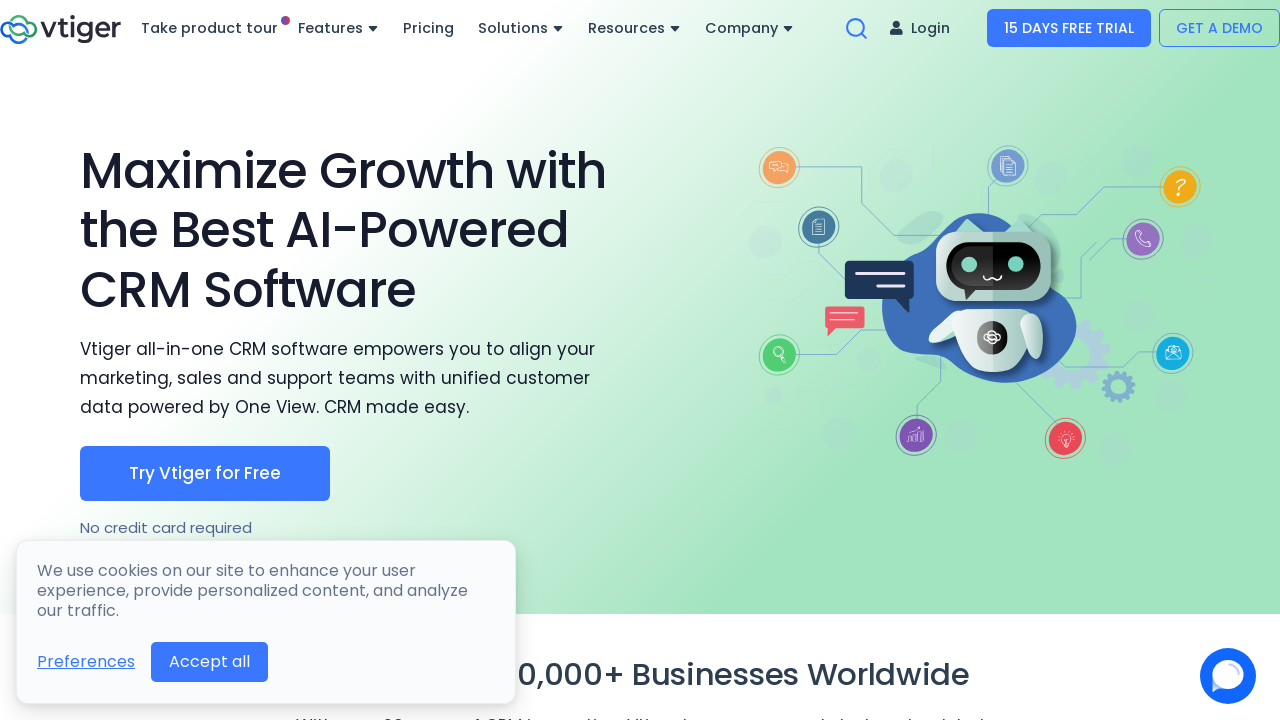

Hovered over company dropdown menu to reveal submenu items at (750, 28) on #companyDropdown
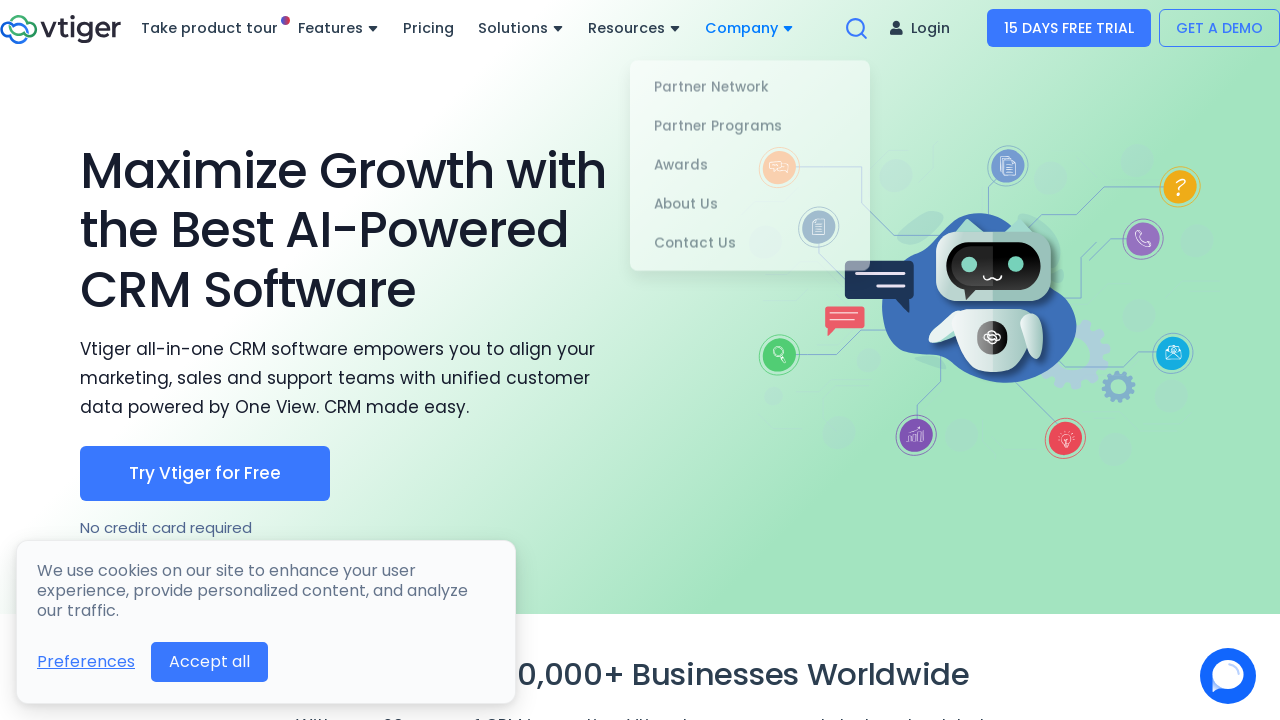

Clicked on 'Contact Us' link in the dropdown menu at (750, 239) on a:text('Contact Us')
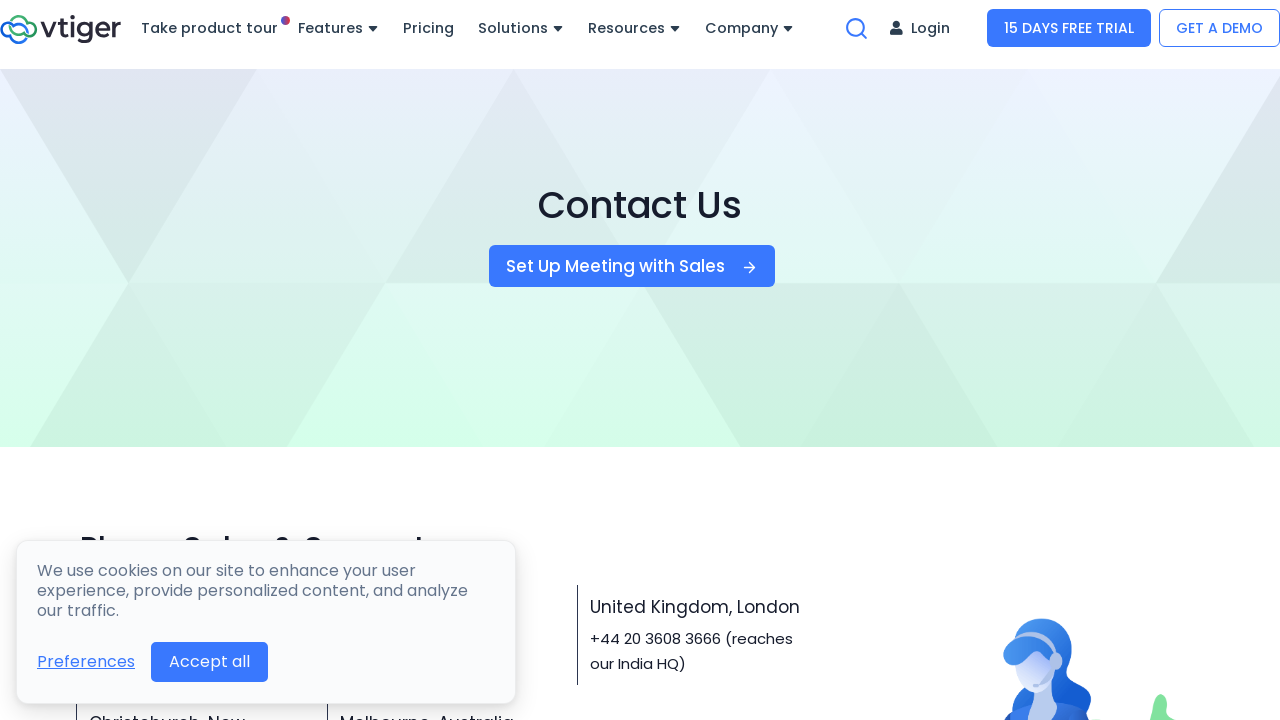

Contact page loaded and Bengaluru section is present
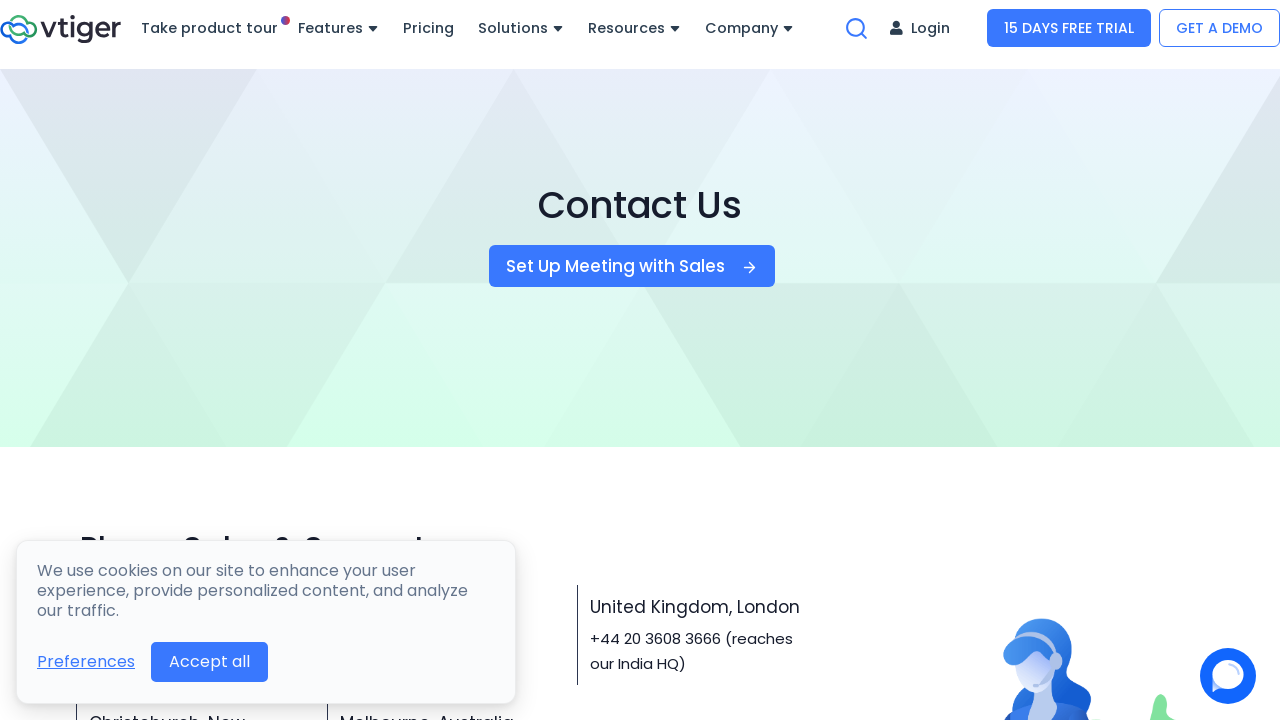

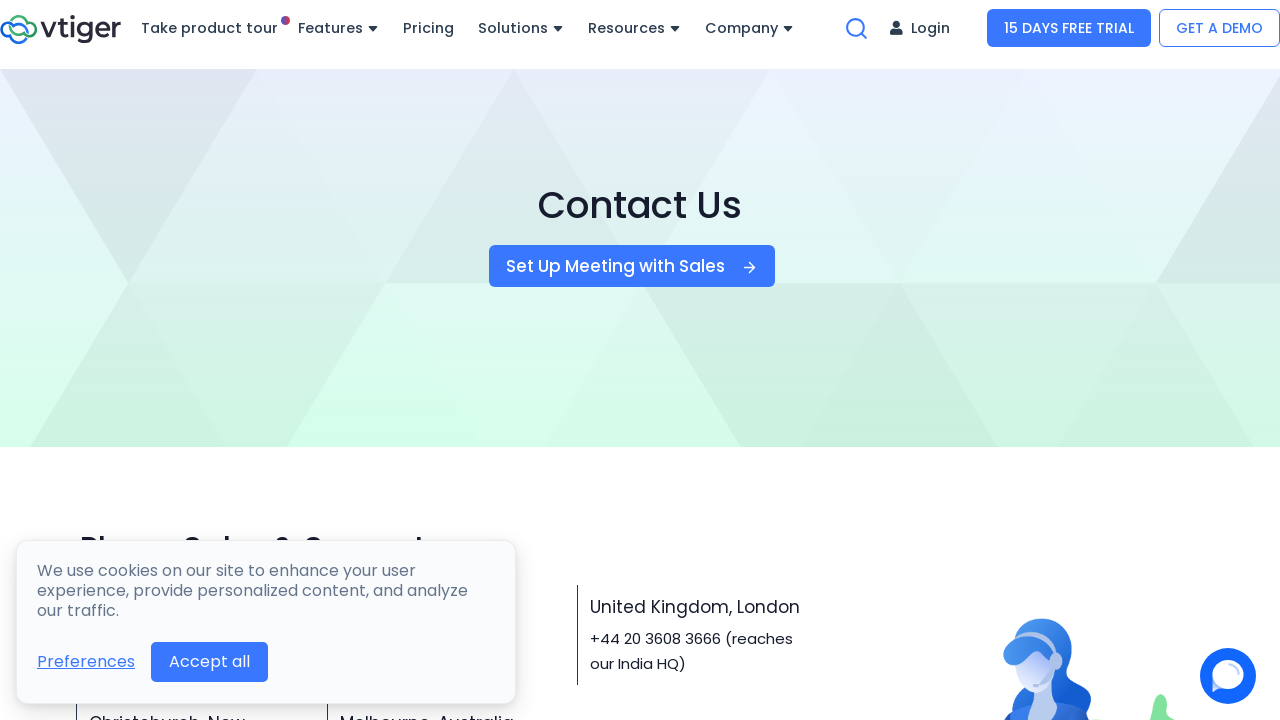